Tests right-click functionality on a context menu demo page by performing a right-click on a button element to trigger a context menu.

Starting URL: https://swisnl.github.io/jQuery-contextMenu/demo.html

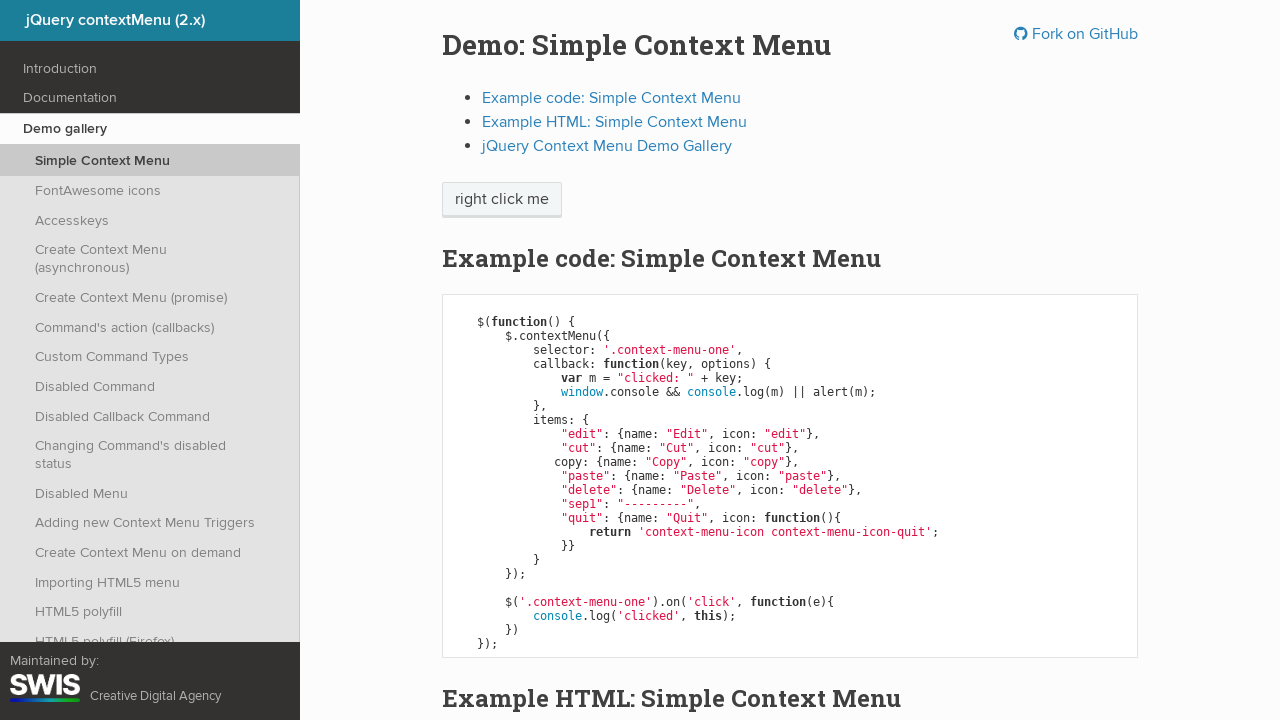

Located the context menu button element
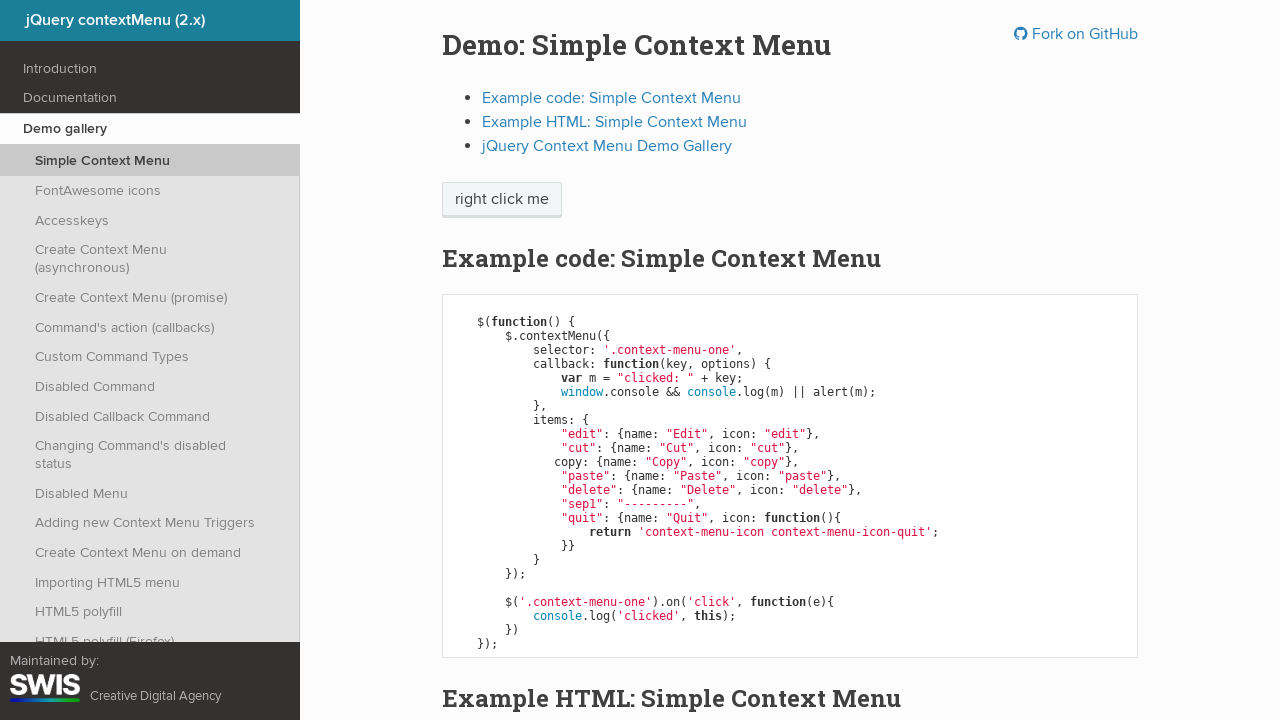

Performed right-click on the button to trigger context menu at (502, 200) on xpath=//span[@class='context-menu-one btn btn-neutral']
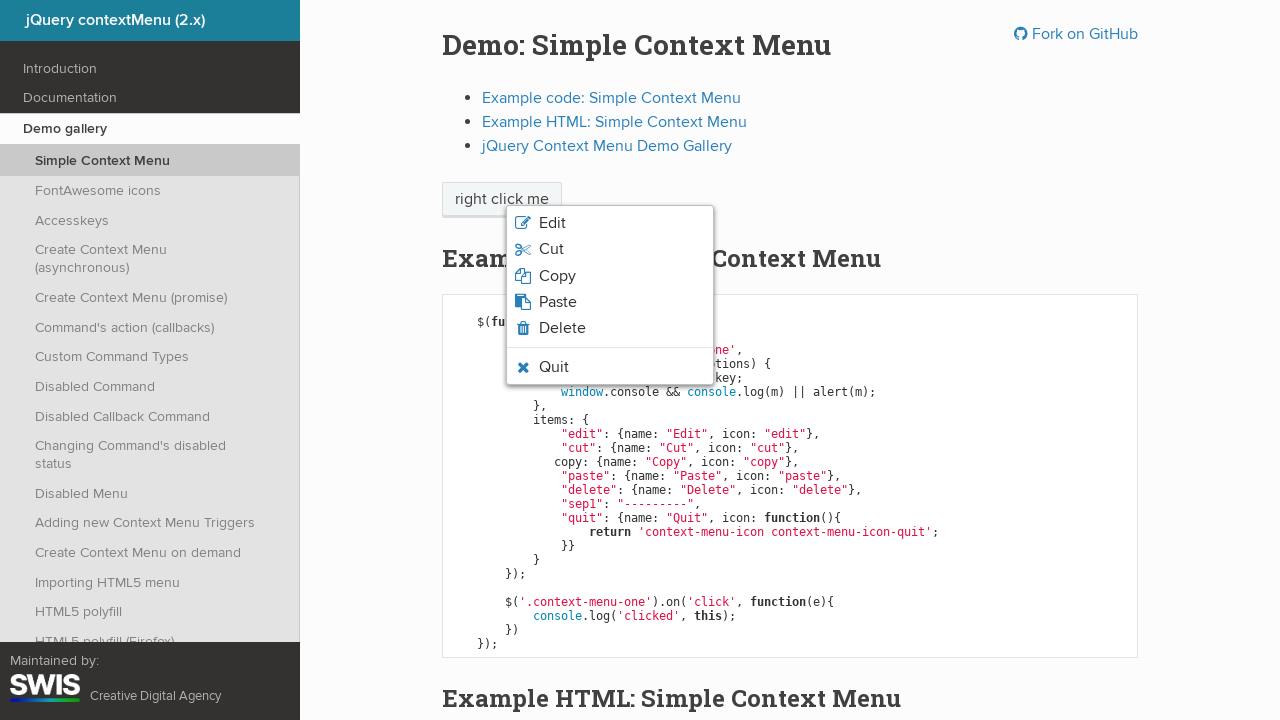

Context menu appeared and became visible
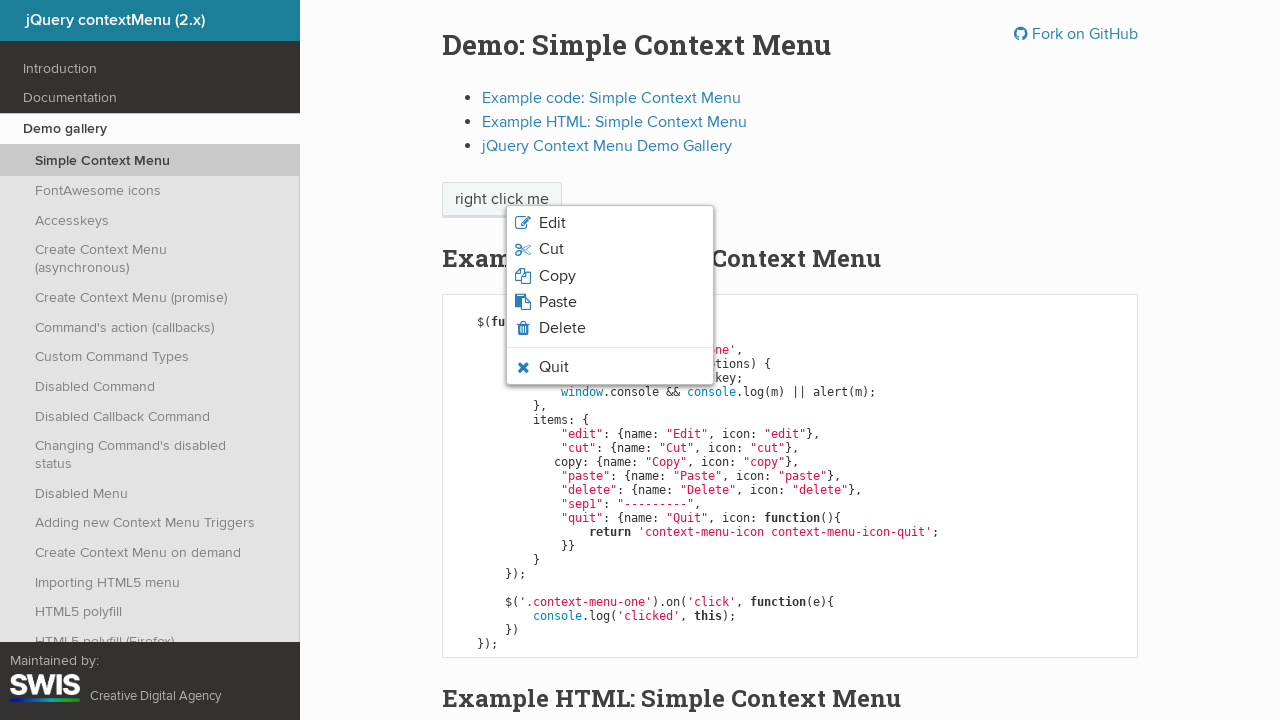

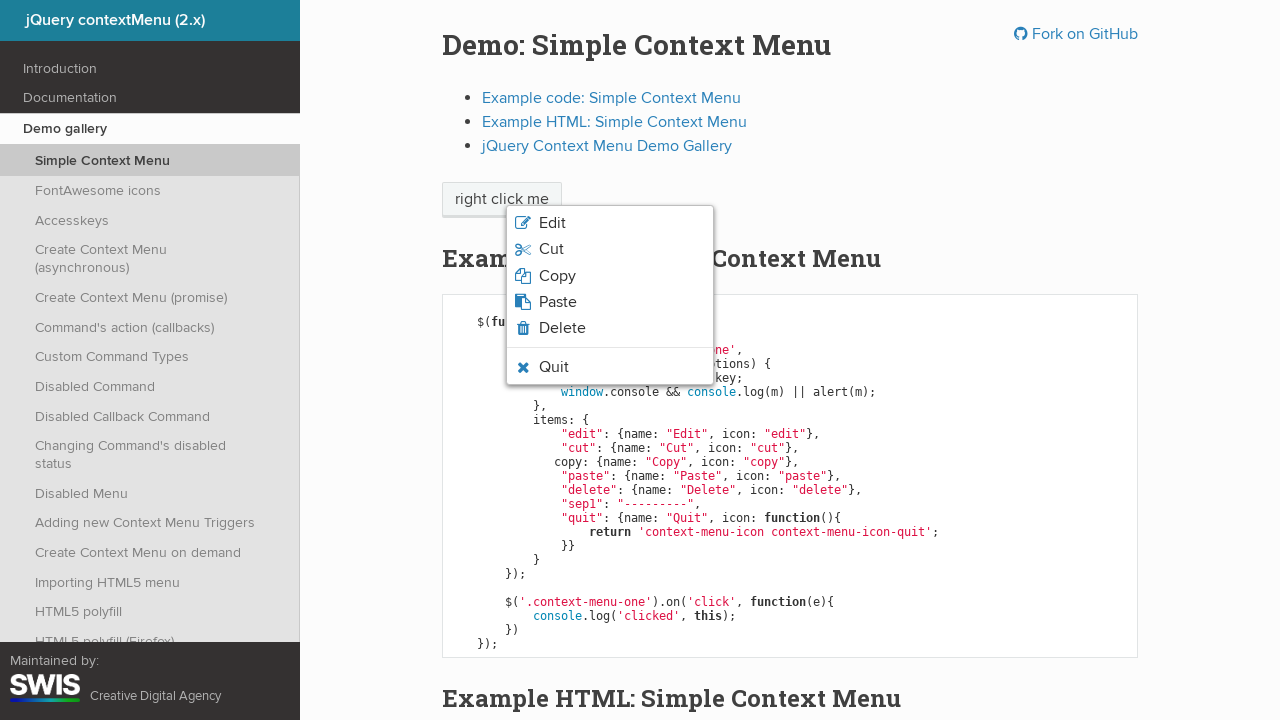